Tests the Challenging DOM page by navigating to it and clicking the blue, red, and green buttons in sequence.

Starting URL: https://the-internet.herokuapp.com/

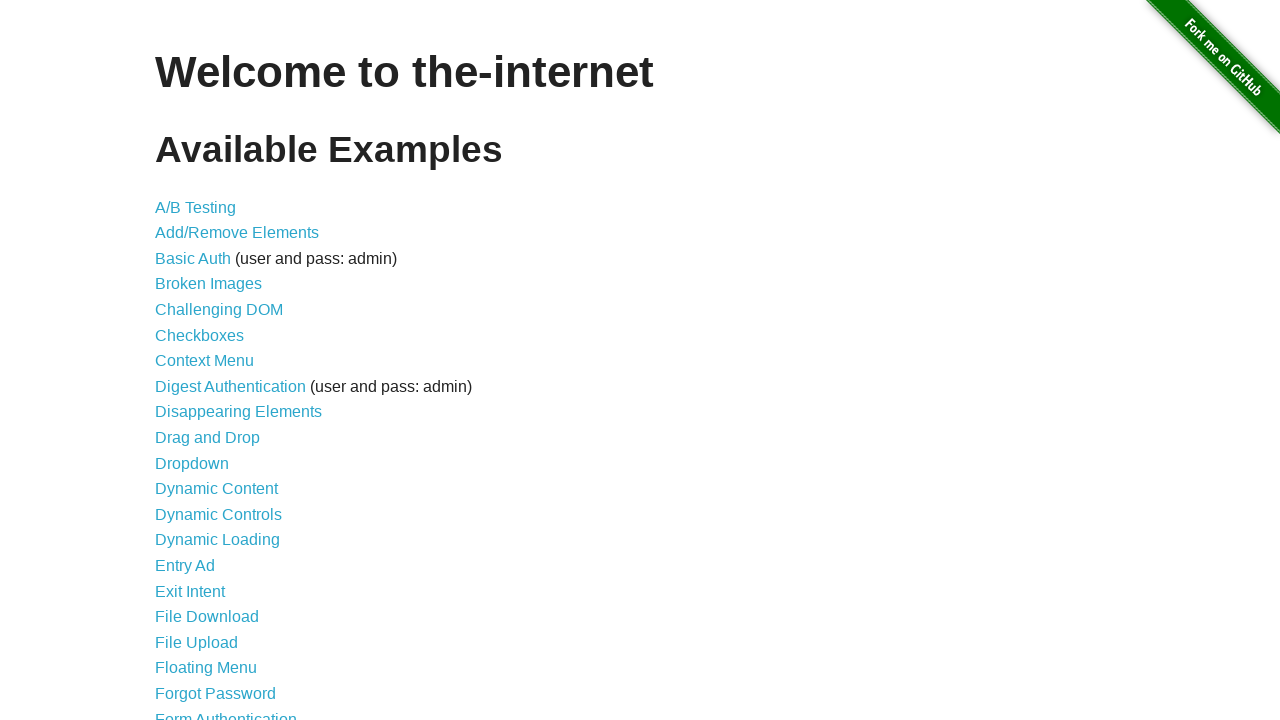

Clicked on Challenging DOM link at (219, 310) on a[href='/challenging_dom']
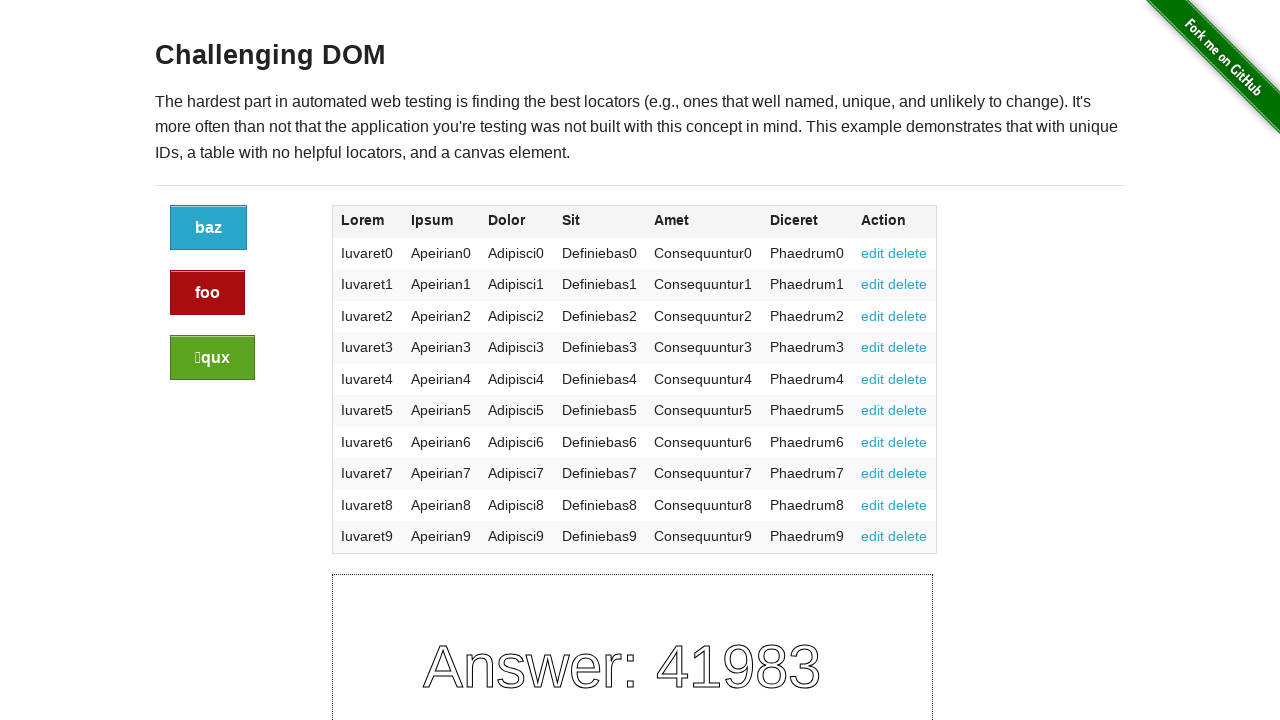

Challenging DOM page loaded
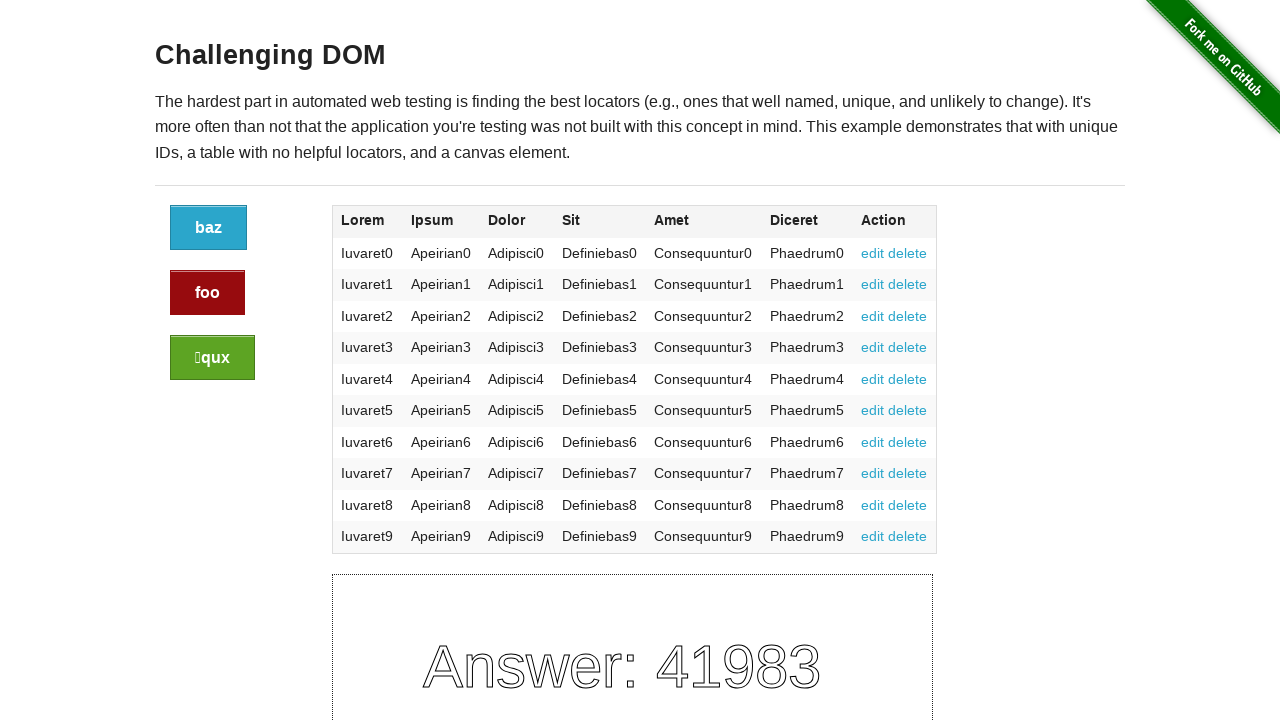

Clicked on the blue button at (208, 228) on a.button:not(.alert):not(.success)
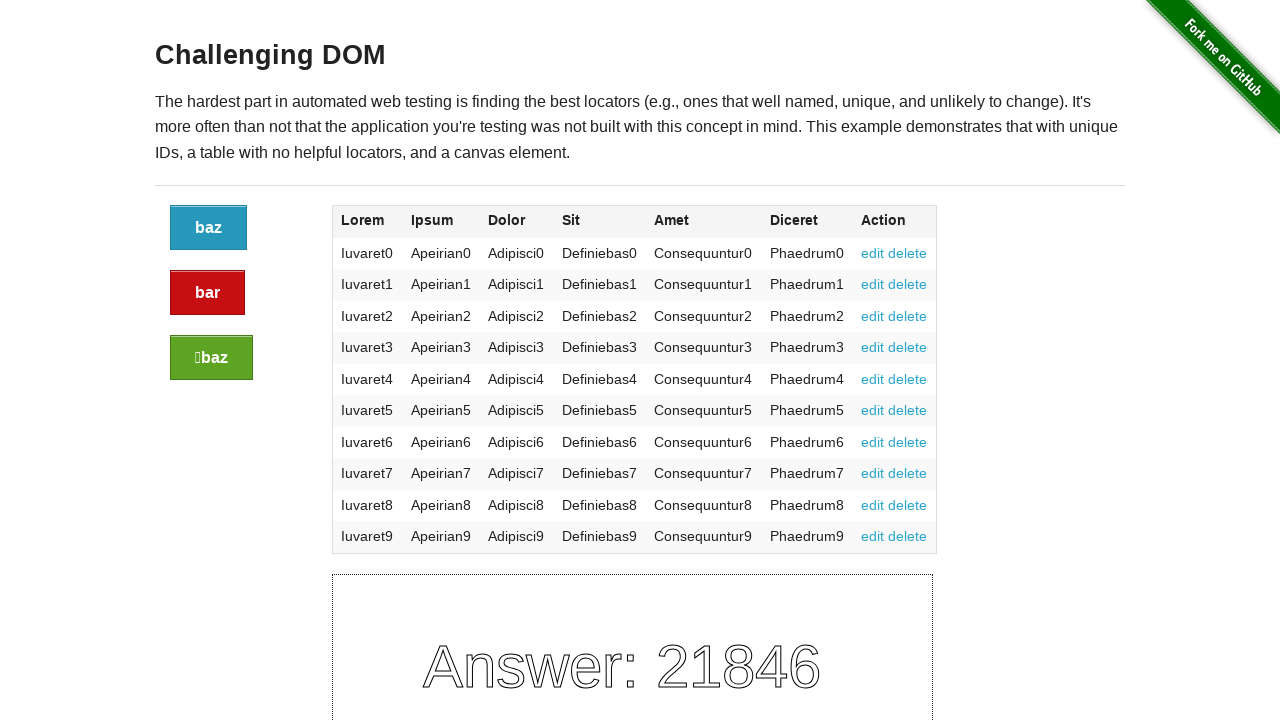

Clicked on the red button at (208, 293) on a.button.alert
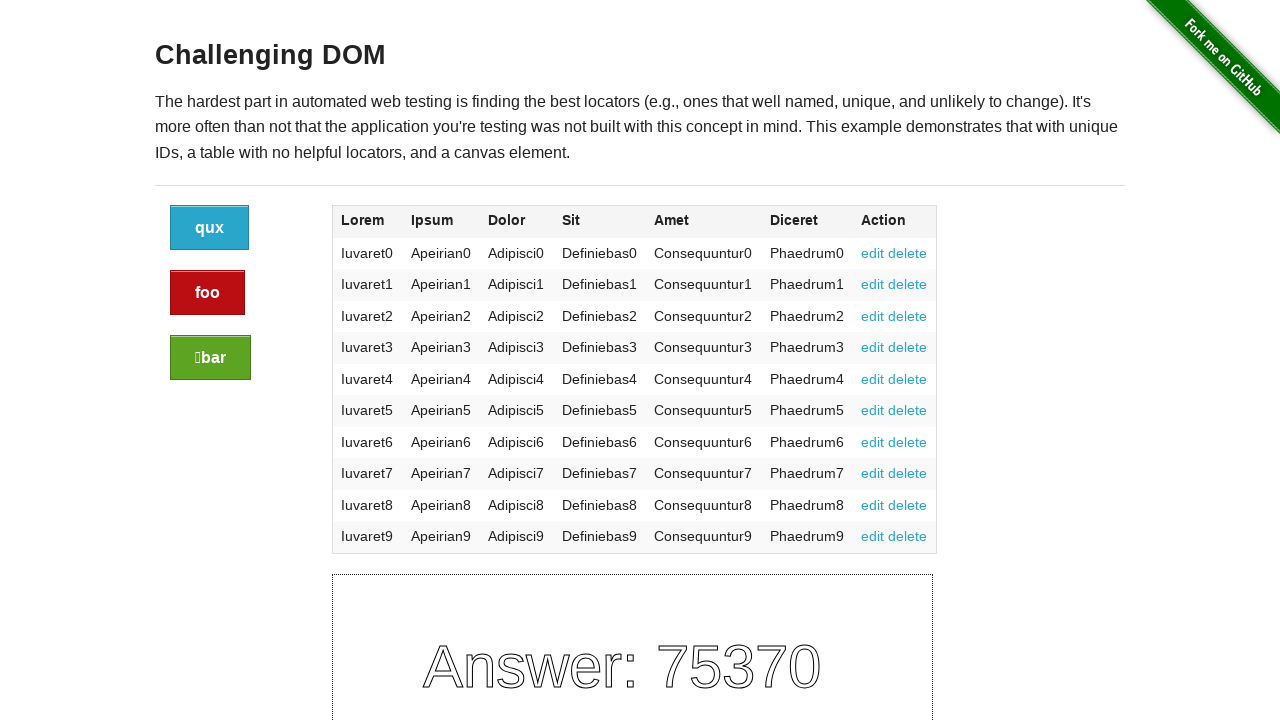

Clicked on the green button at (210, 358) on a.button.success
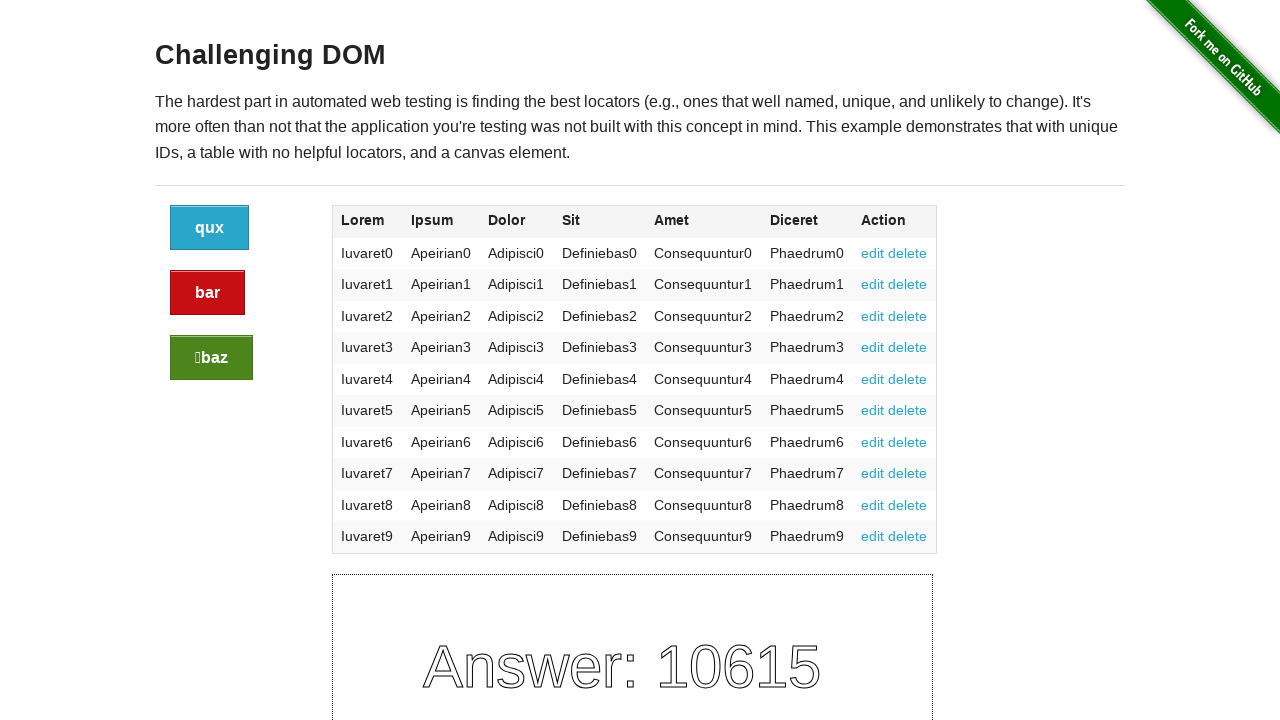

Waited 1 second to confirm buttons are interactive
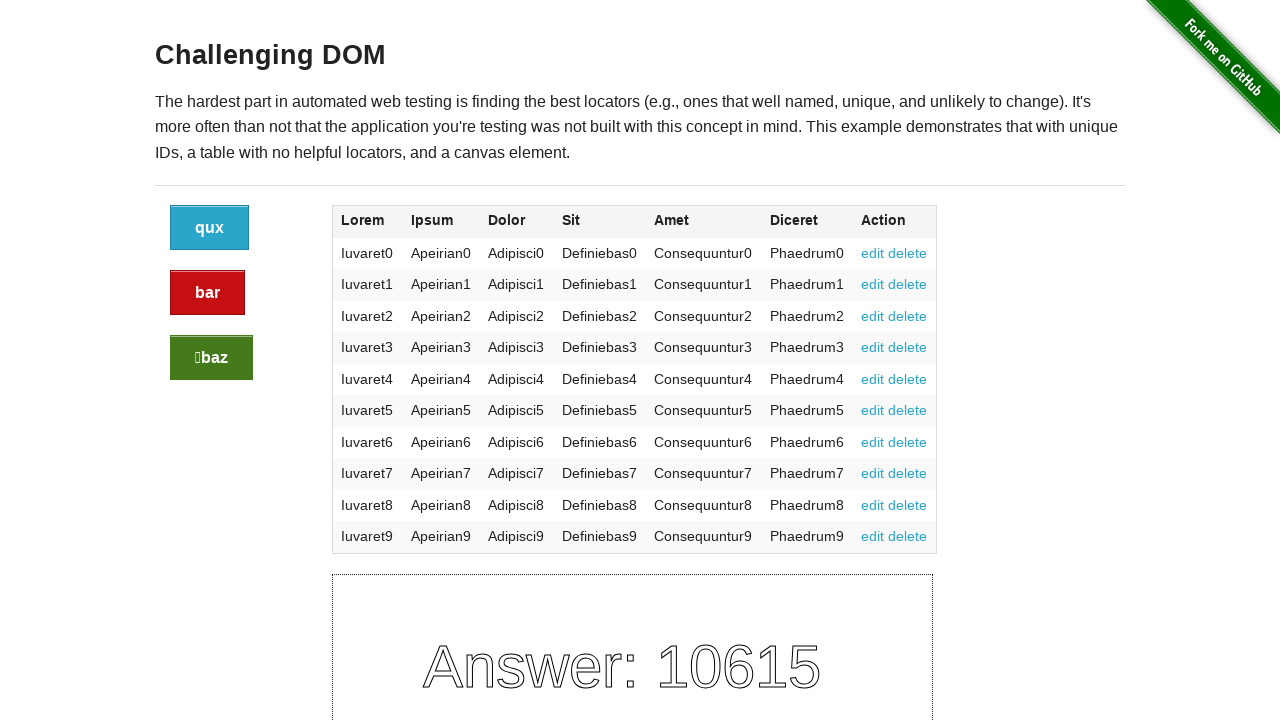

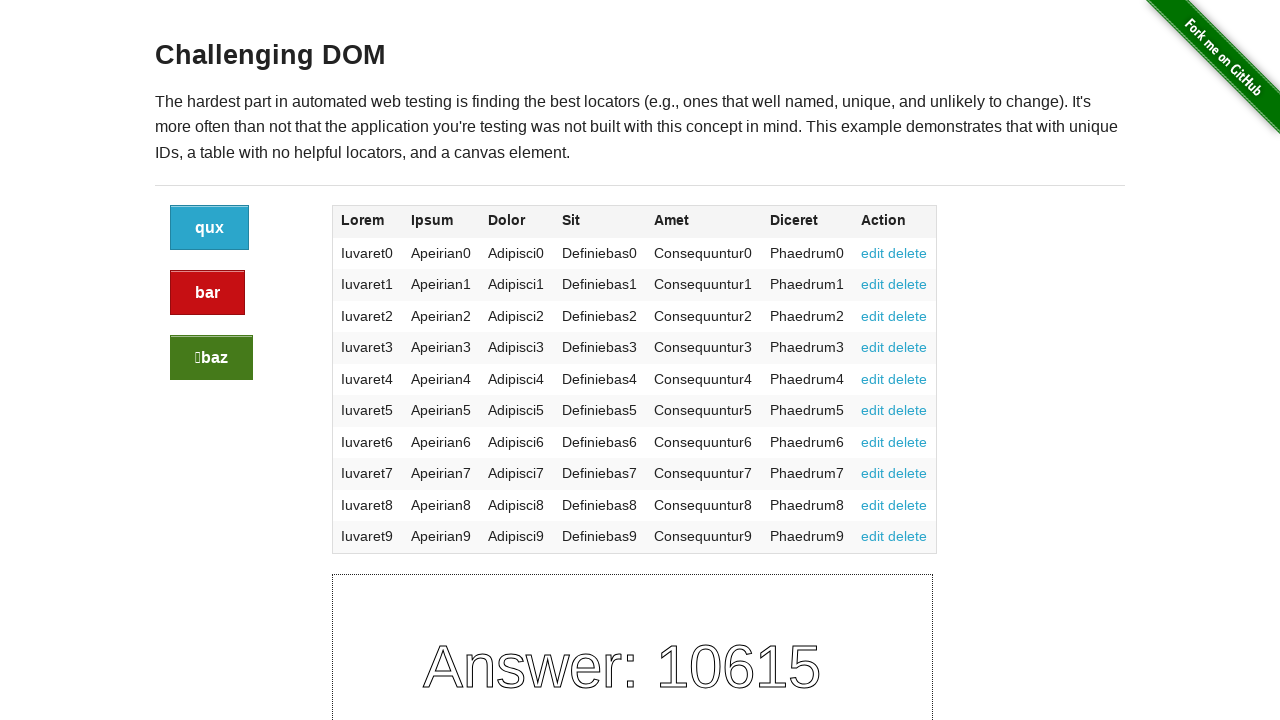